Verifies that all navigation links in the main menu are present with correct text

Starting URL: https://practice-react.sdetunicorns.com/

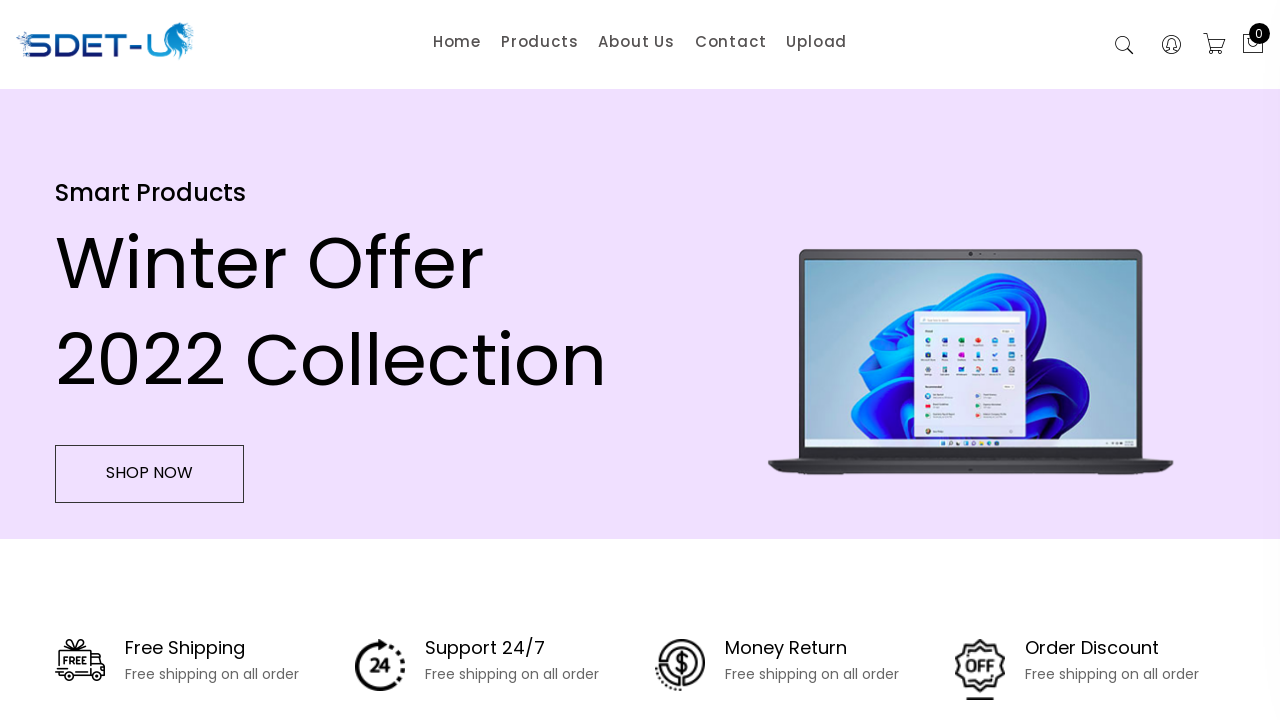

Navigated to https://practice-react.sdetunicorns.com/
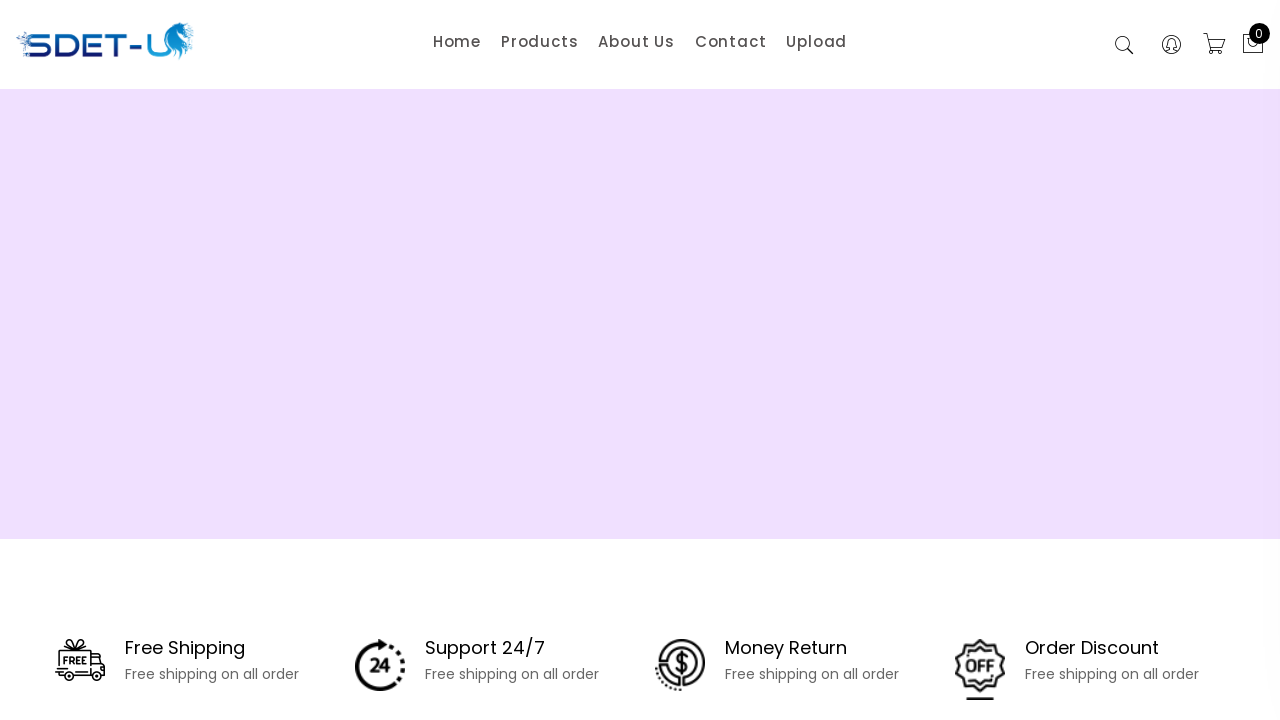

Verified navigation link 'Home' is present in main menu
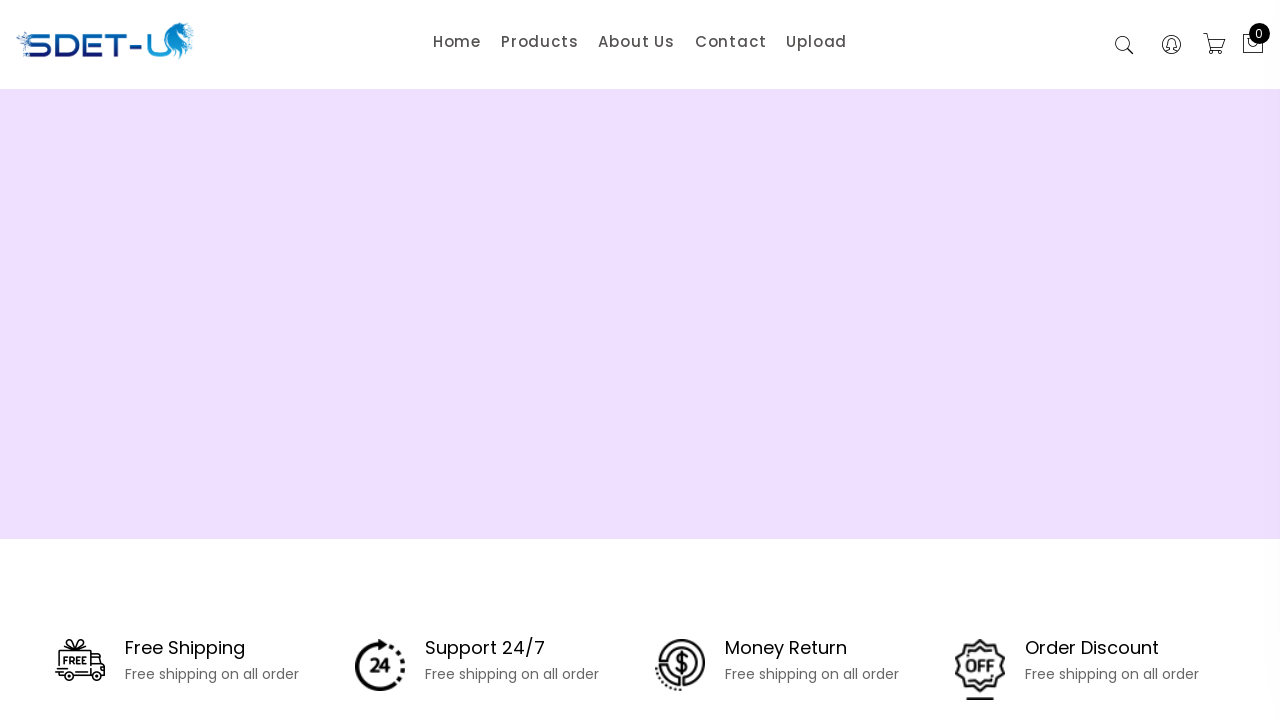

Verified navigation link 'Products' is present in main menu
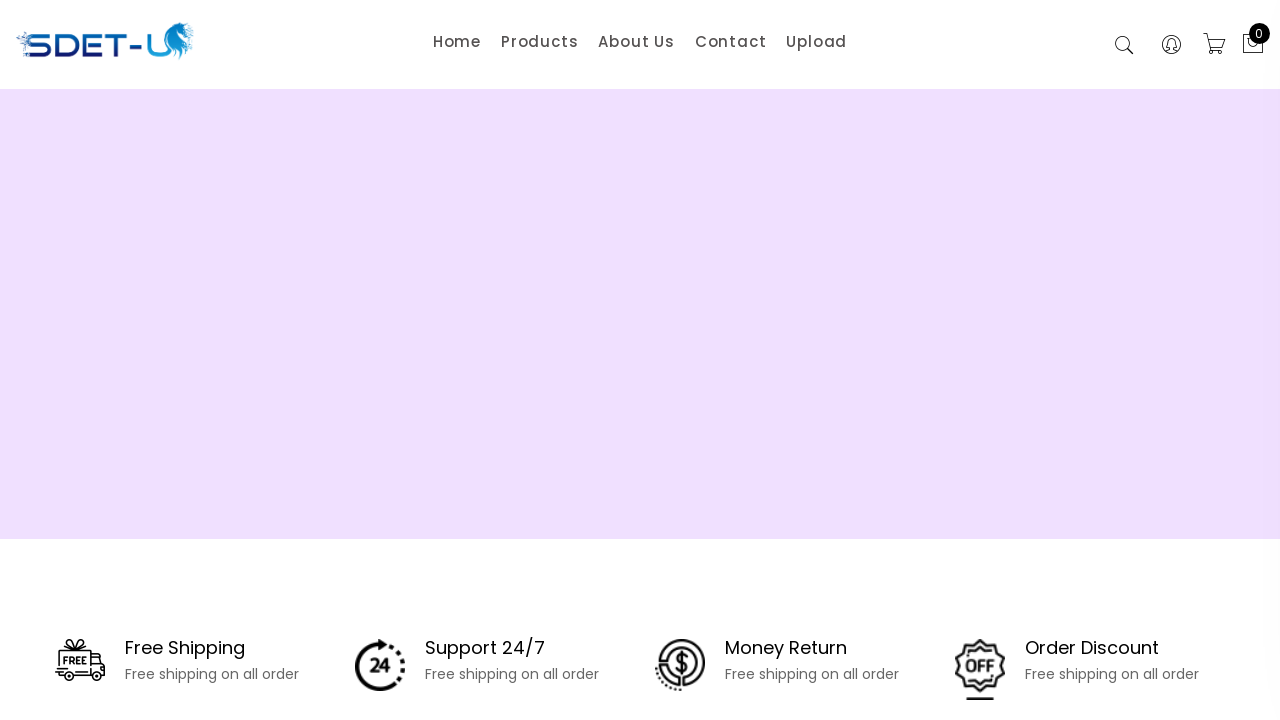

Verified navigation link 'About Us' is present in main menu
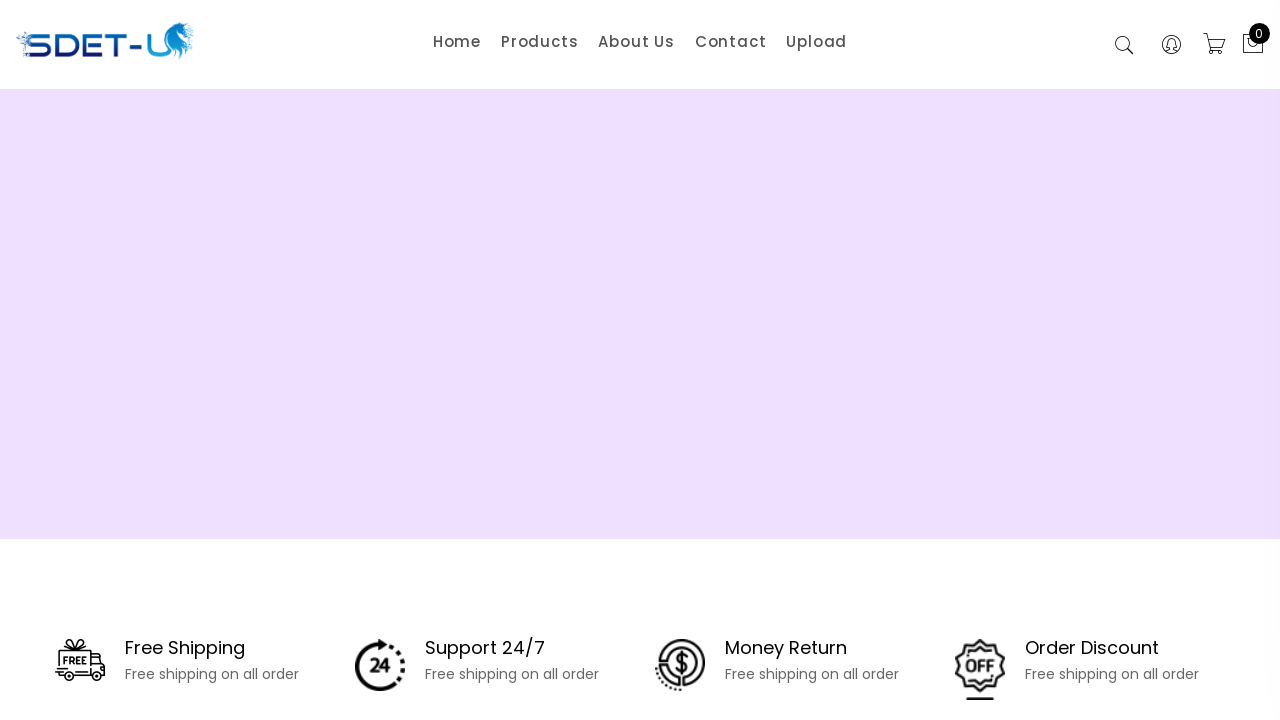

Verified navigation link 'Contact' is present in main menu
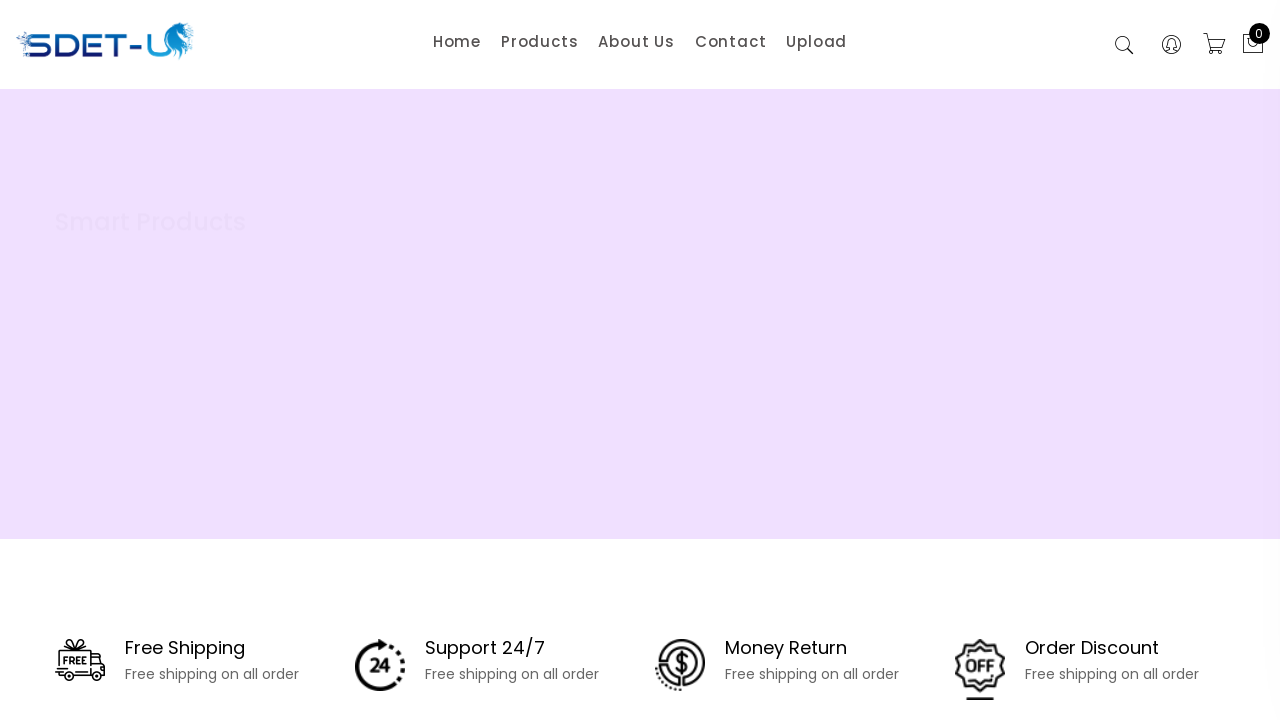

Verified navigation link 'Upload' is present in main menu
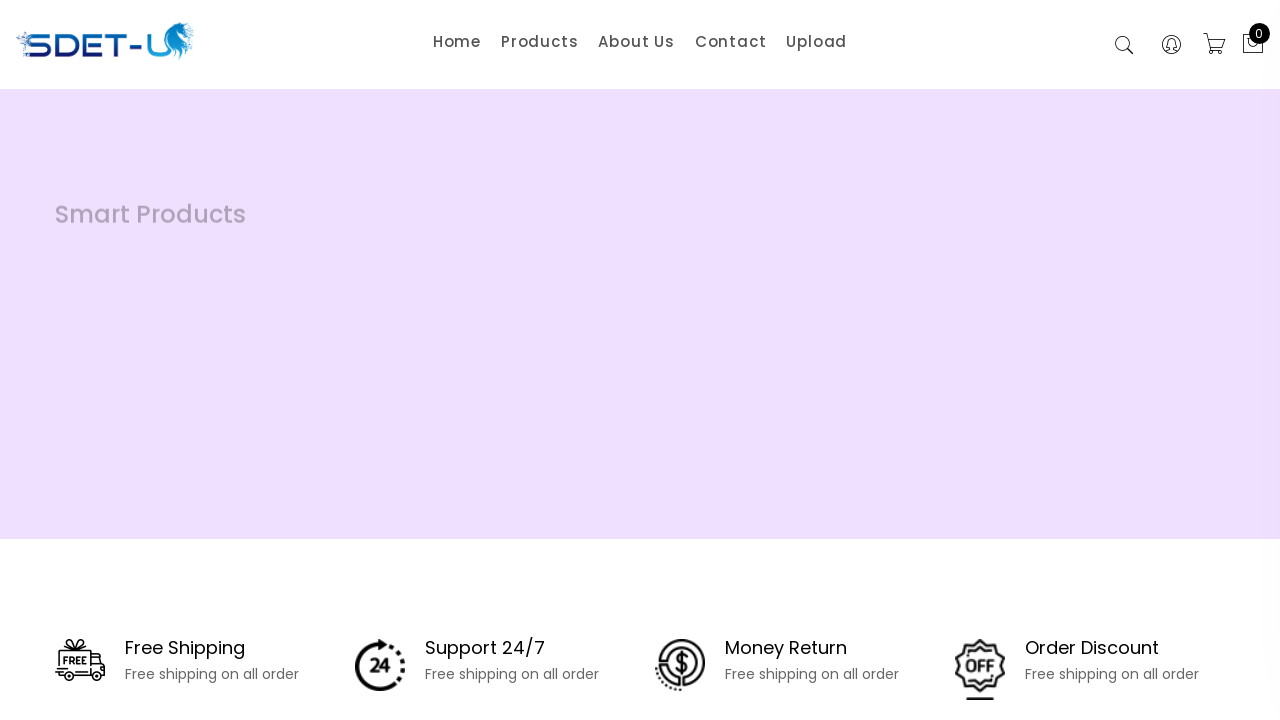

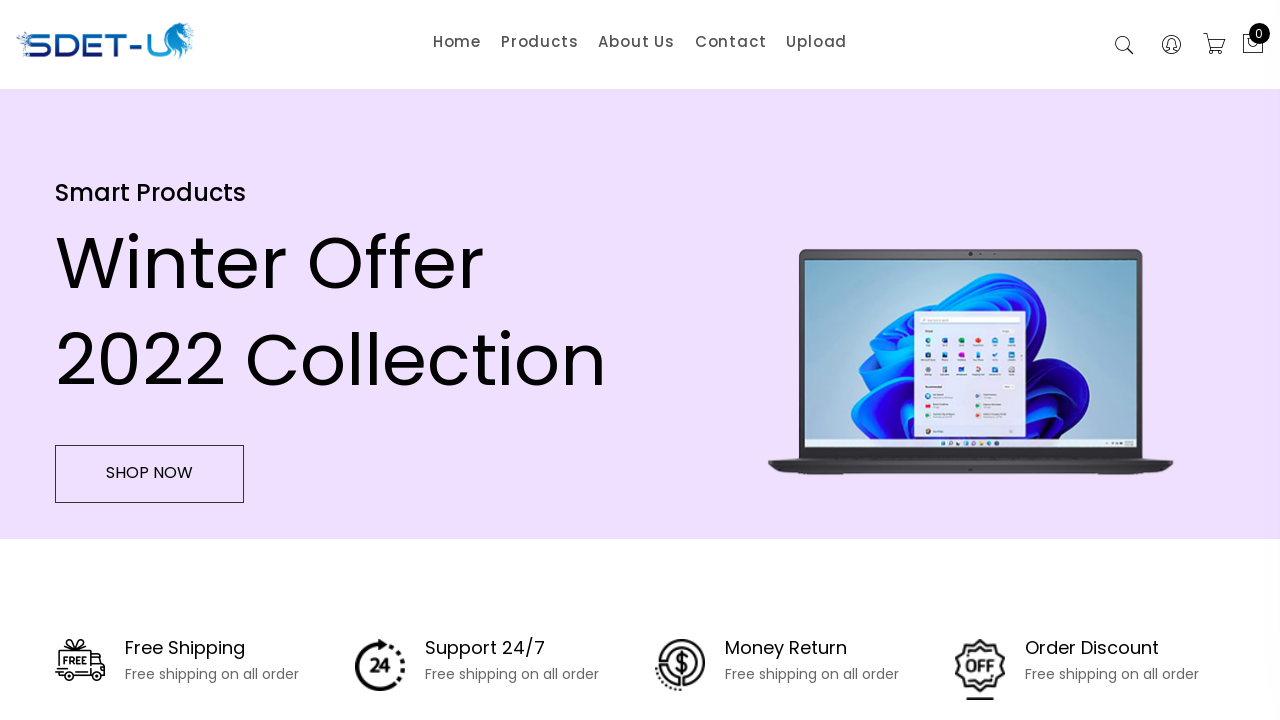